Tests a loading images page by waiting for the loading indicator to show "Done!" and then verifying the award image element is present

Starting URL: https://bonigarcia.dev/selenium-webdriver-java/loading-images.html

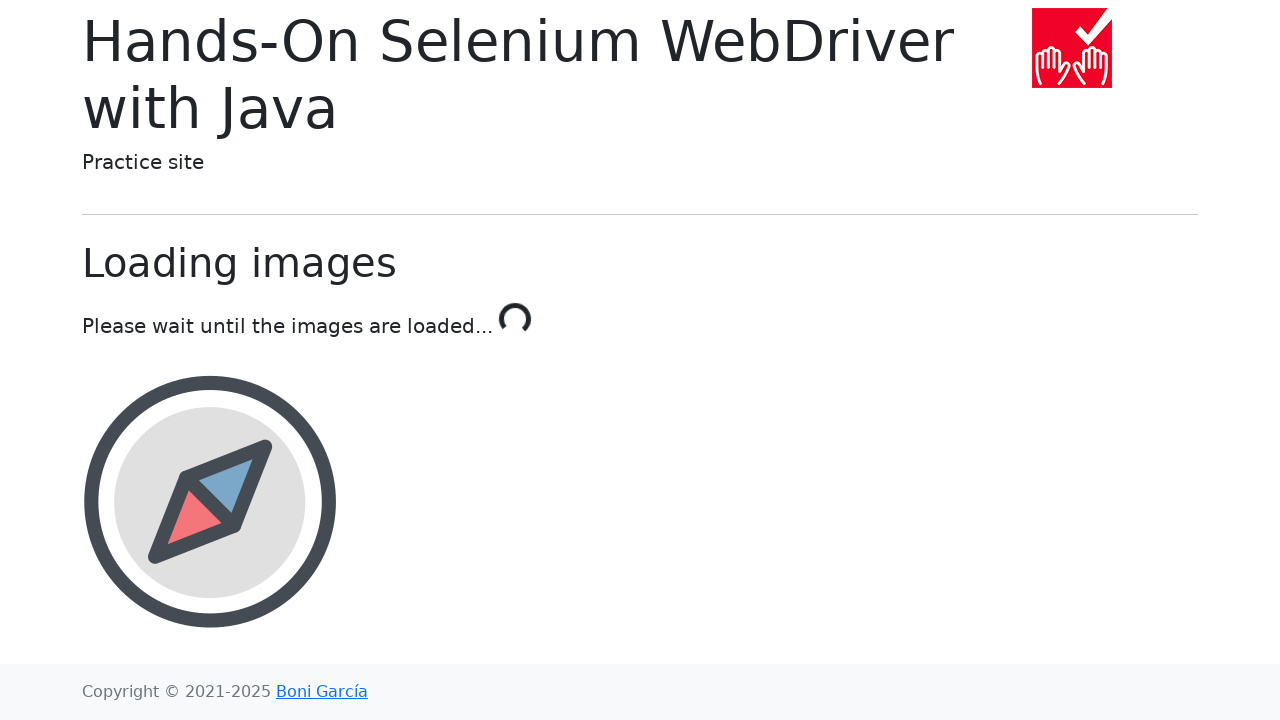

Waited for loading indicator to show 'Done!'
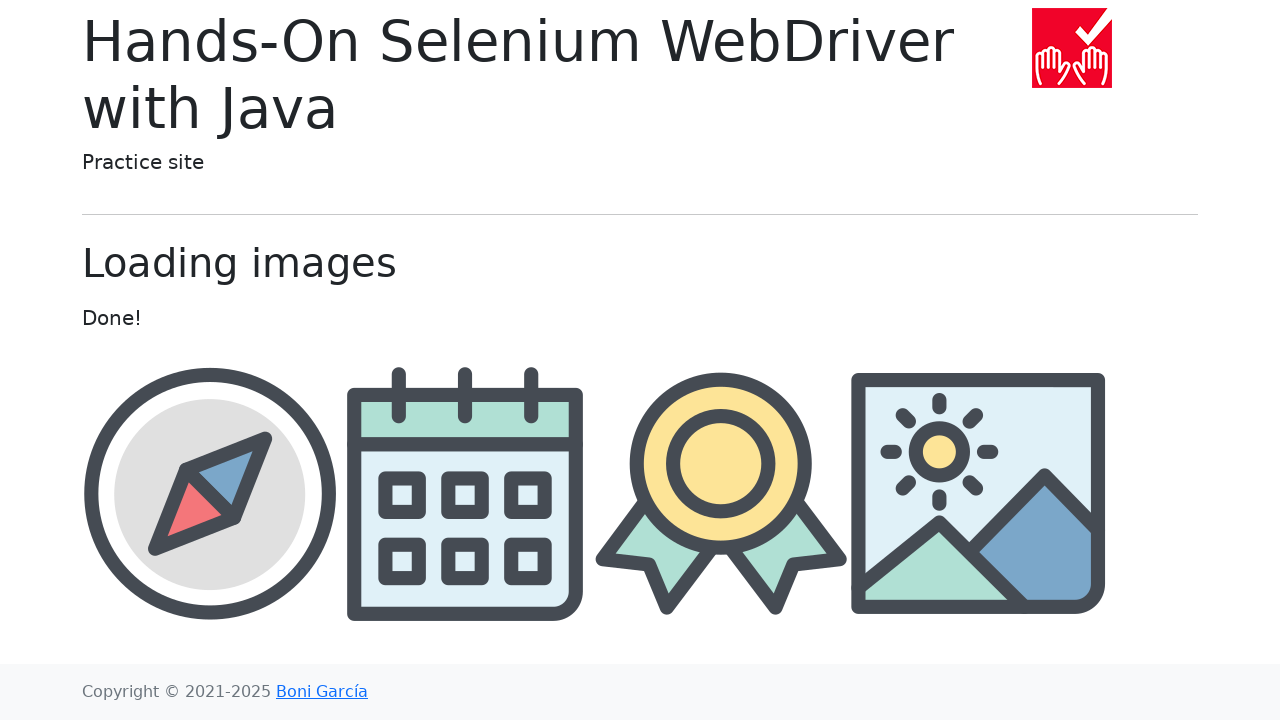

Verified award image element is present
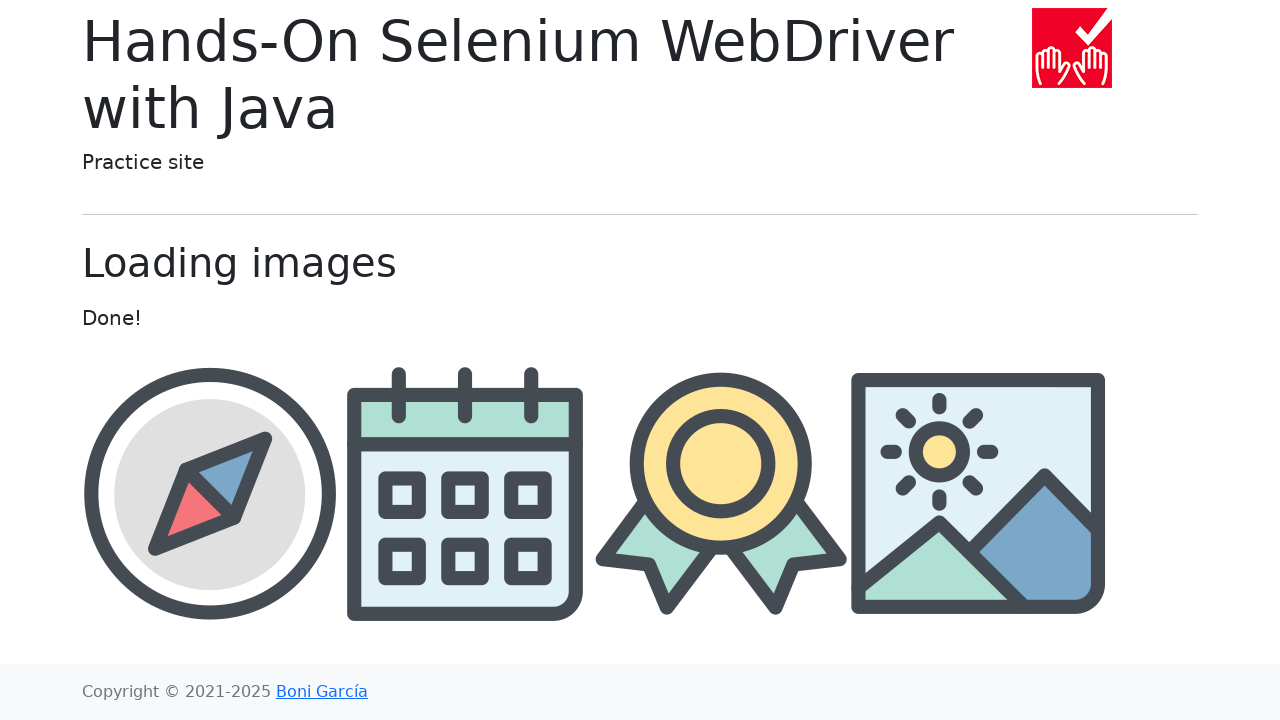

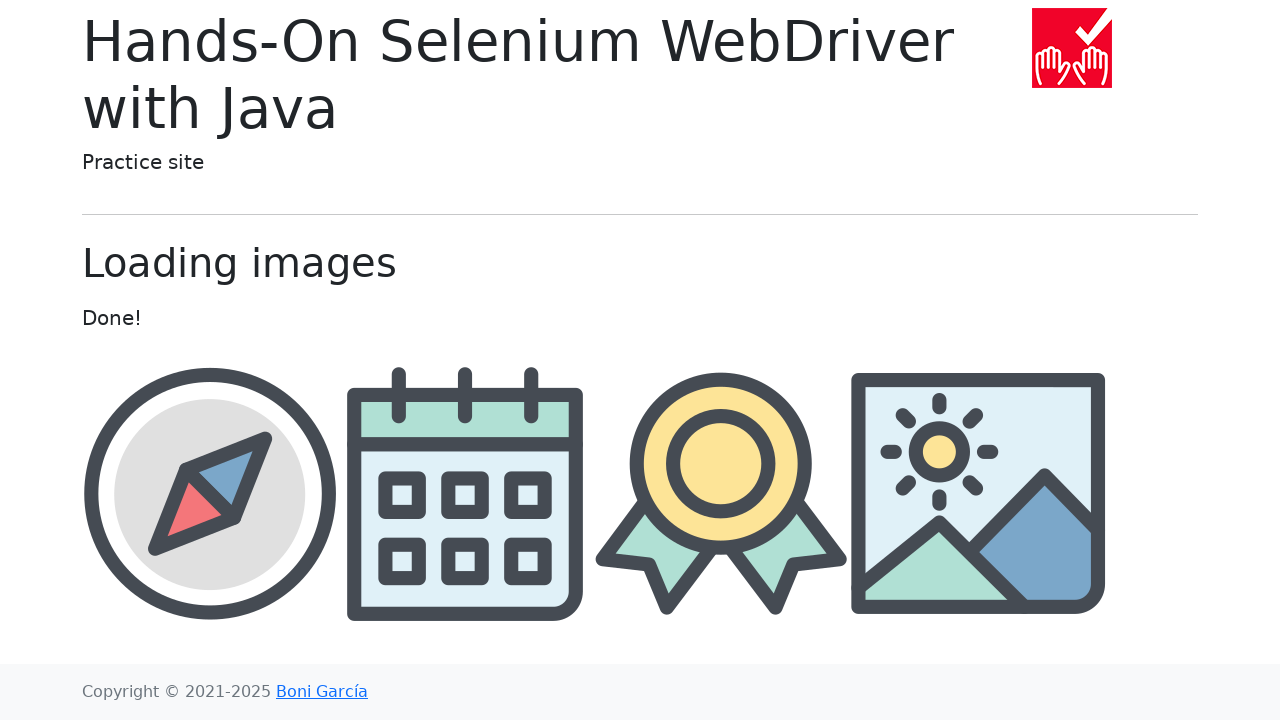